Tests checkbox functionality by selecting all checkboxes on a test automation practice page

Starting URL: https://testautomationpractice.blogspot.com/

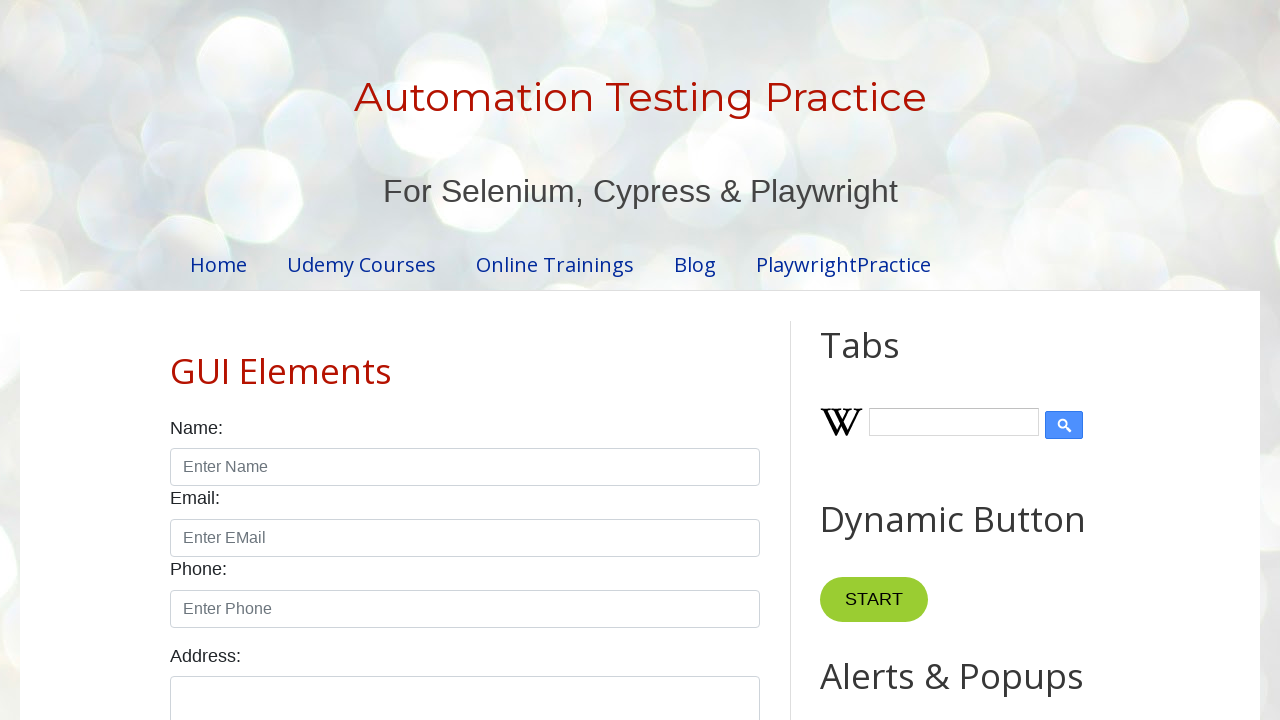

Waited for checkboxes to load on the page
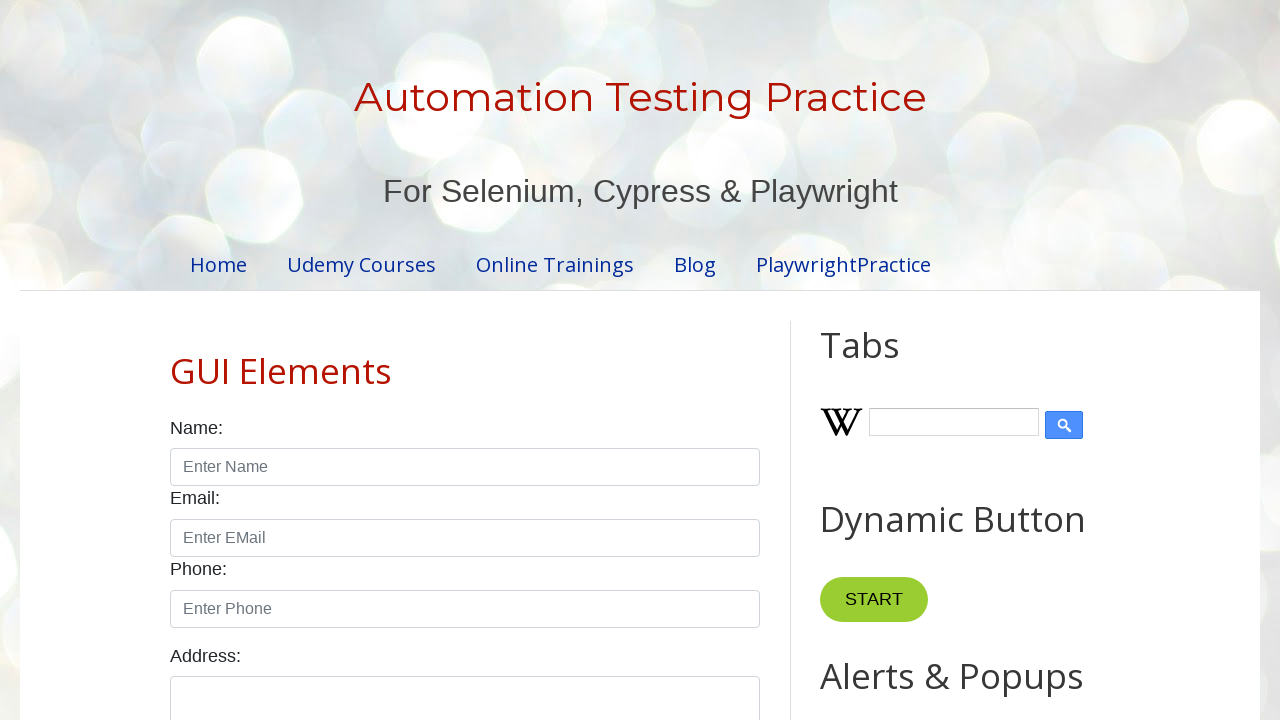

Located all checkboxes on the page
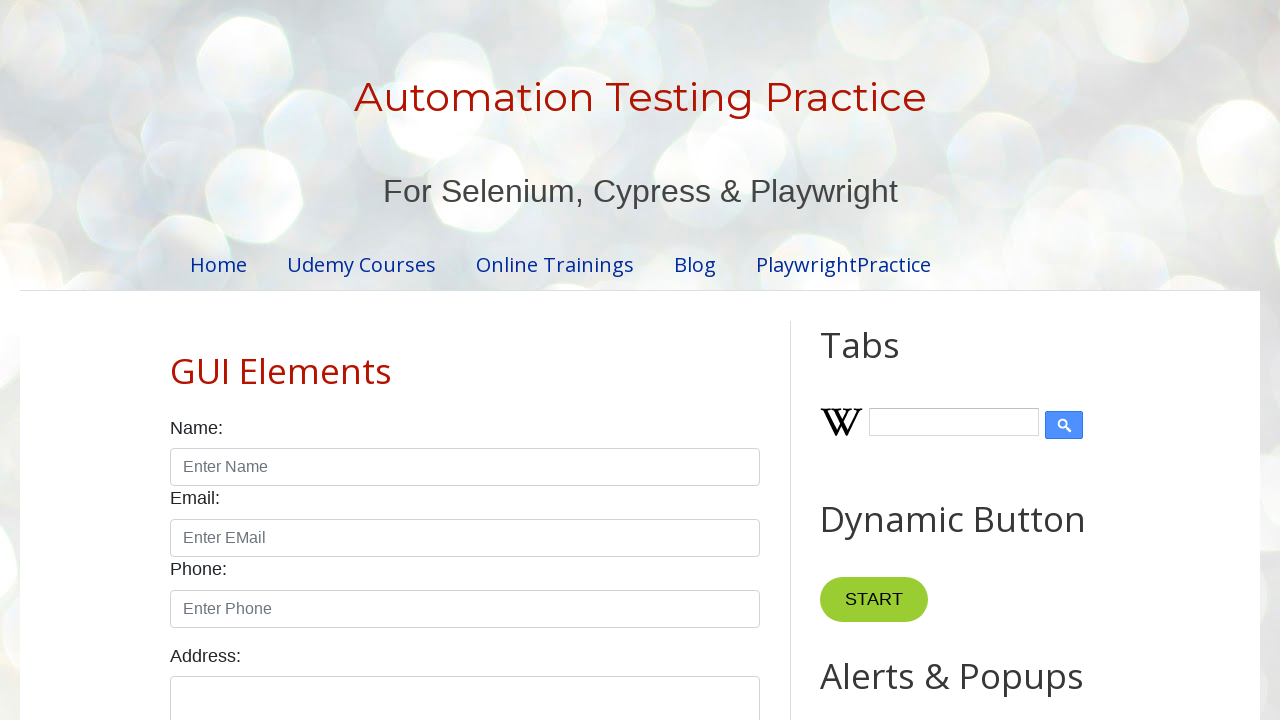

Found 13 checkboxes to select
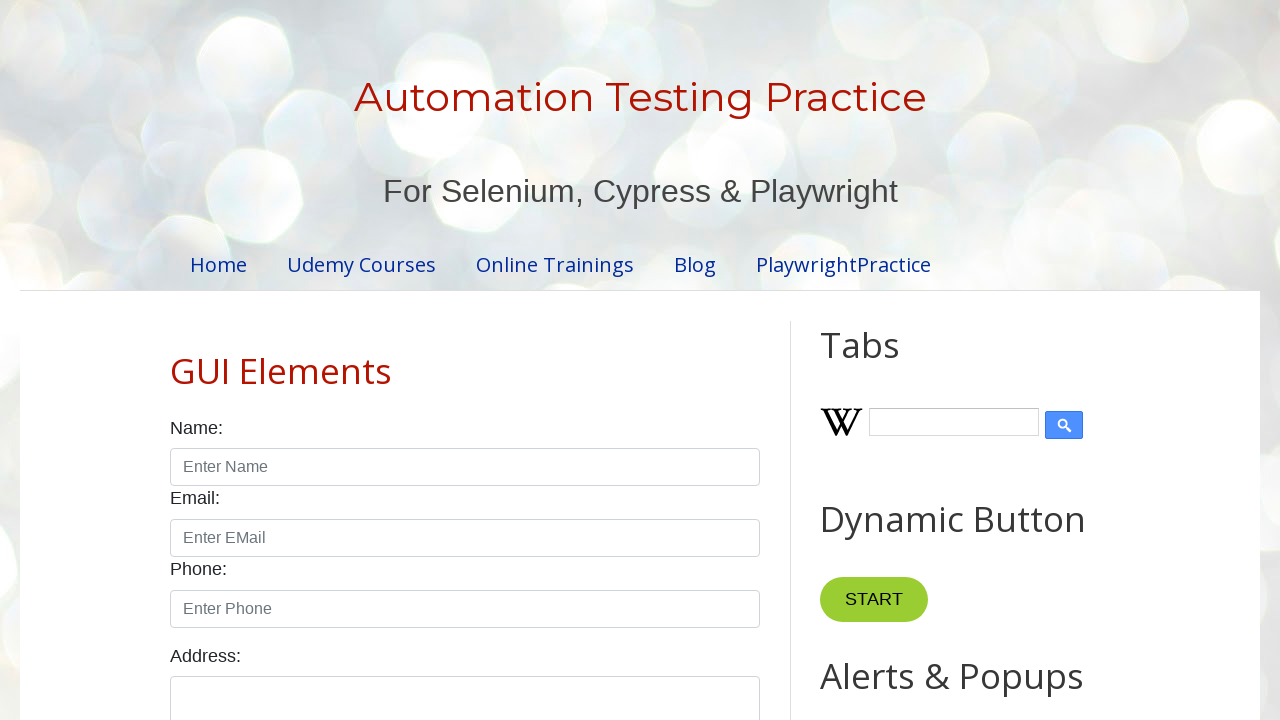

Selected checkbox 1 of 13 at (176, 360) on input[type='checkbox'] >> nth=0
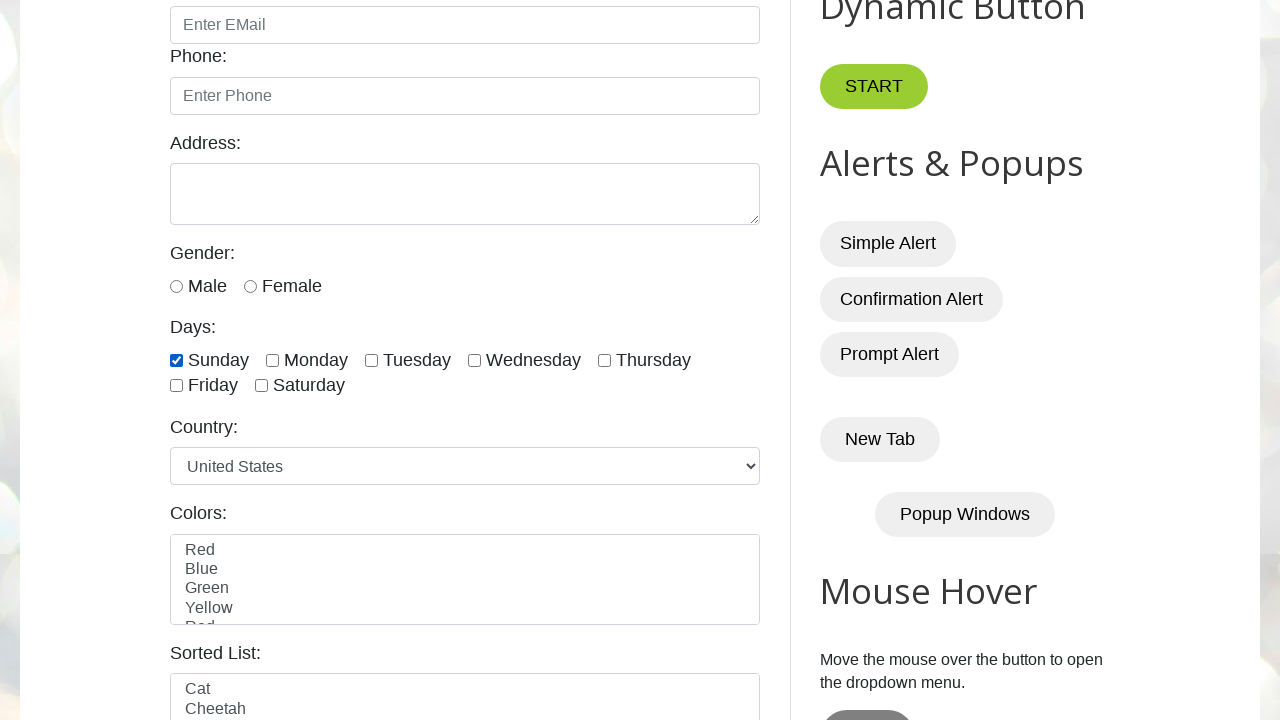

Selected checkbox 2 of 13 at (272, 360) on input[type='checkbox'] >> nth=1
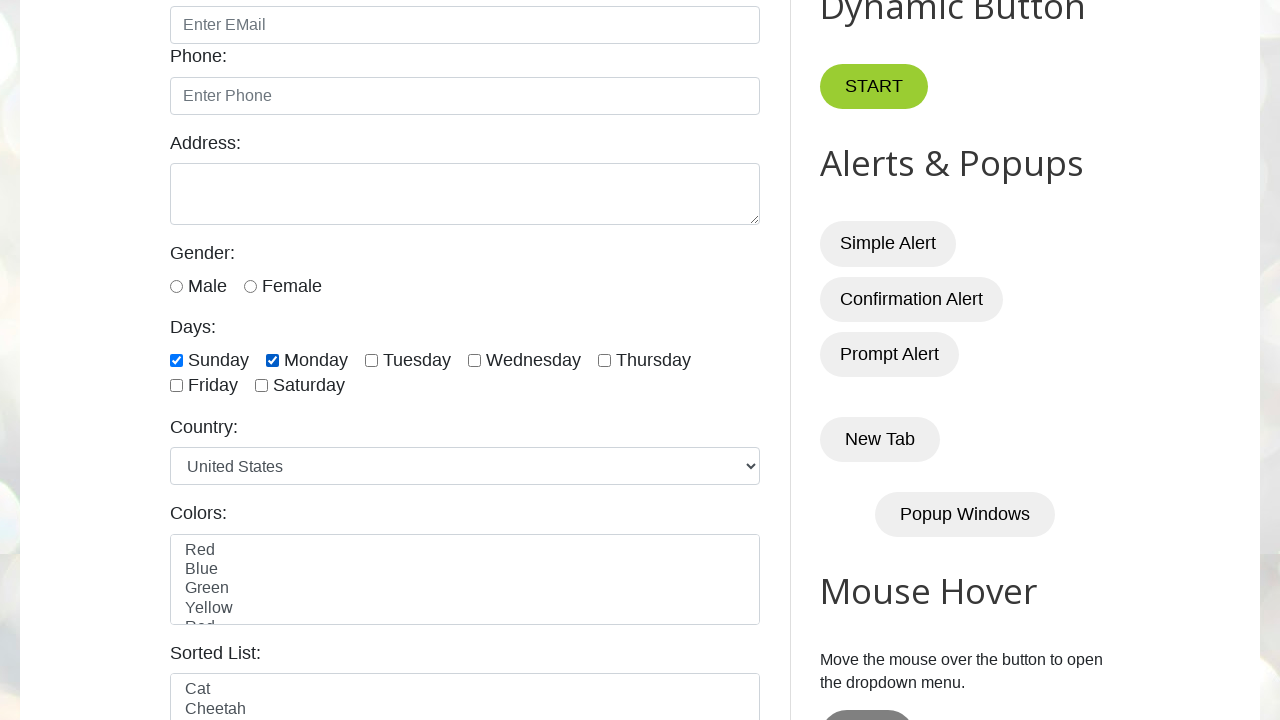

Selected checkbox 3 of 13 at (372, 360) on input[type='checkbox'] >> nth=2
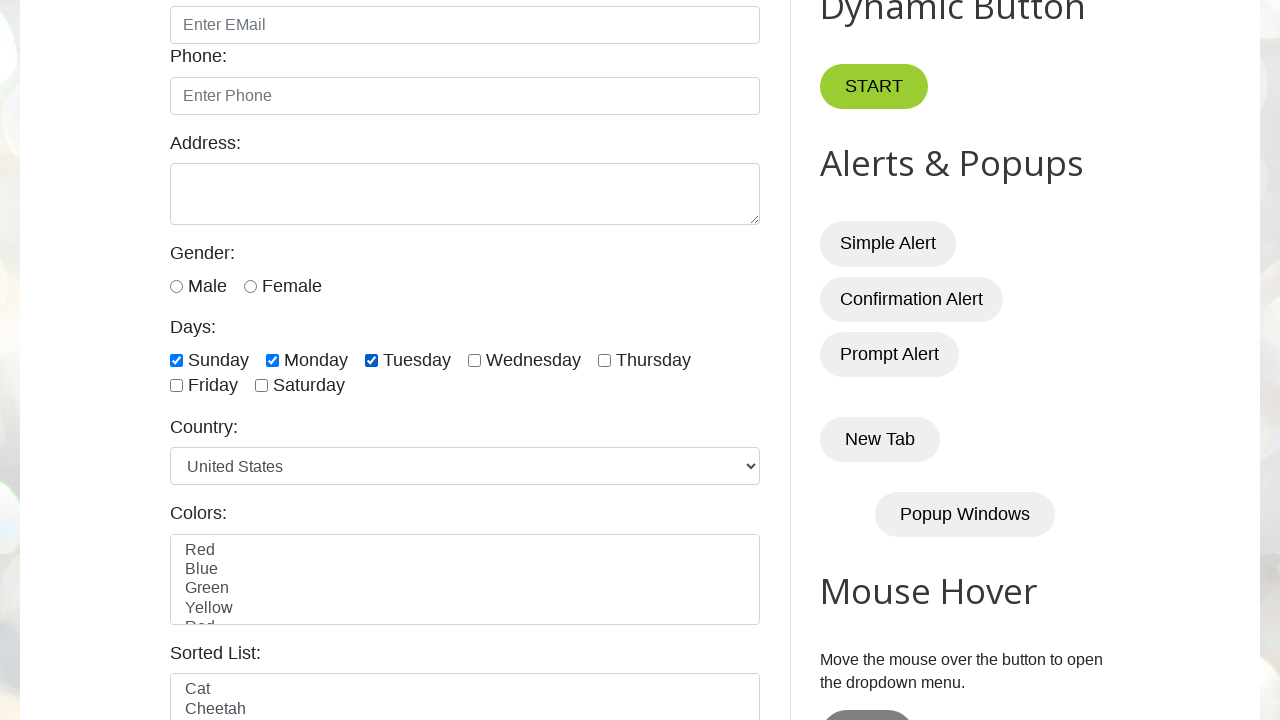

Selected checkbox 4 of 13 at (474, 360) on input[type='checkbox'] >> nth=3
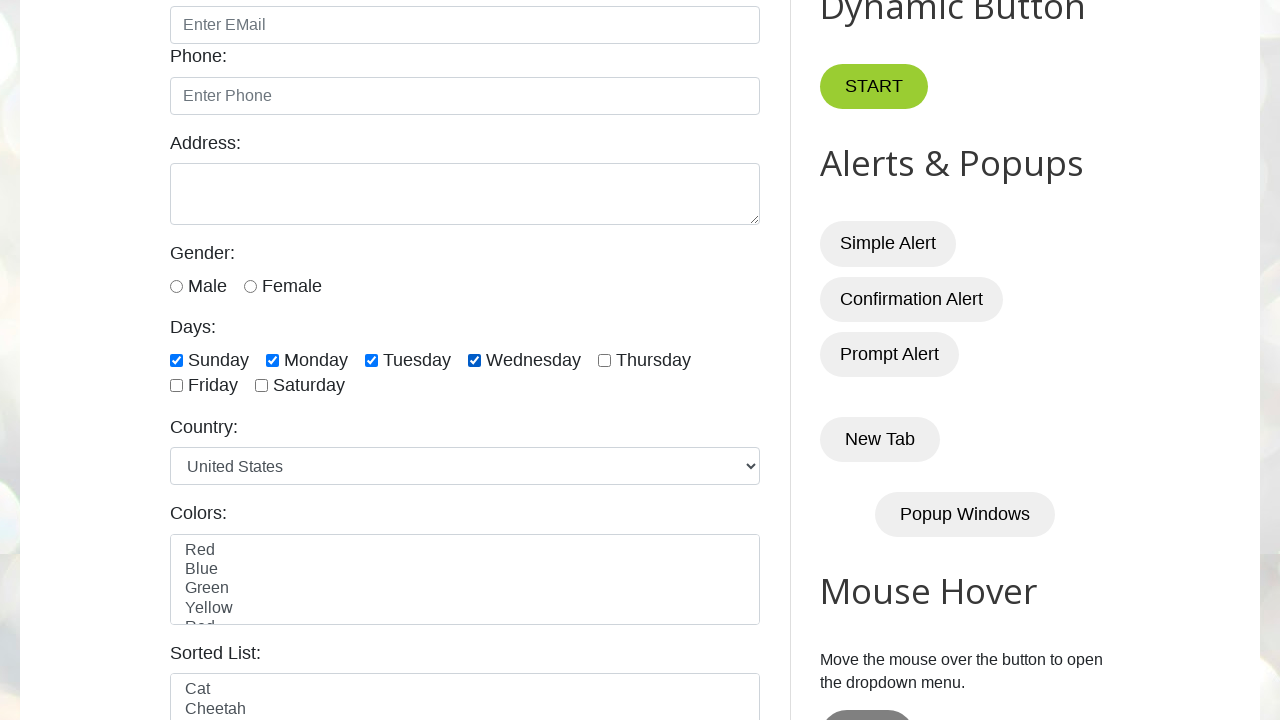

Selected checkbox 5 of 13 at (604, 360) on input[type='checkbox'] >> nth=4
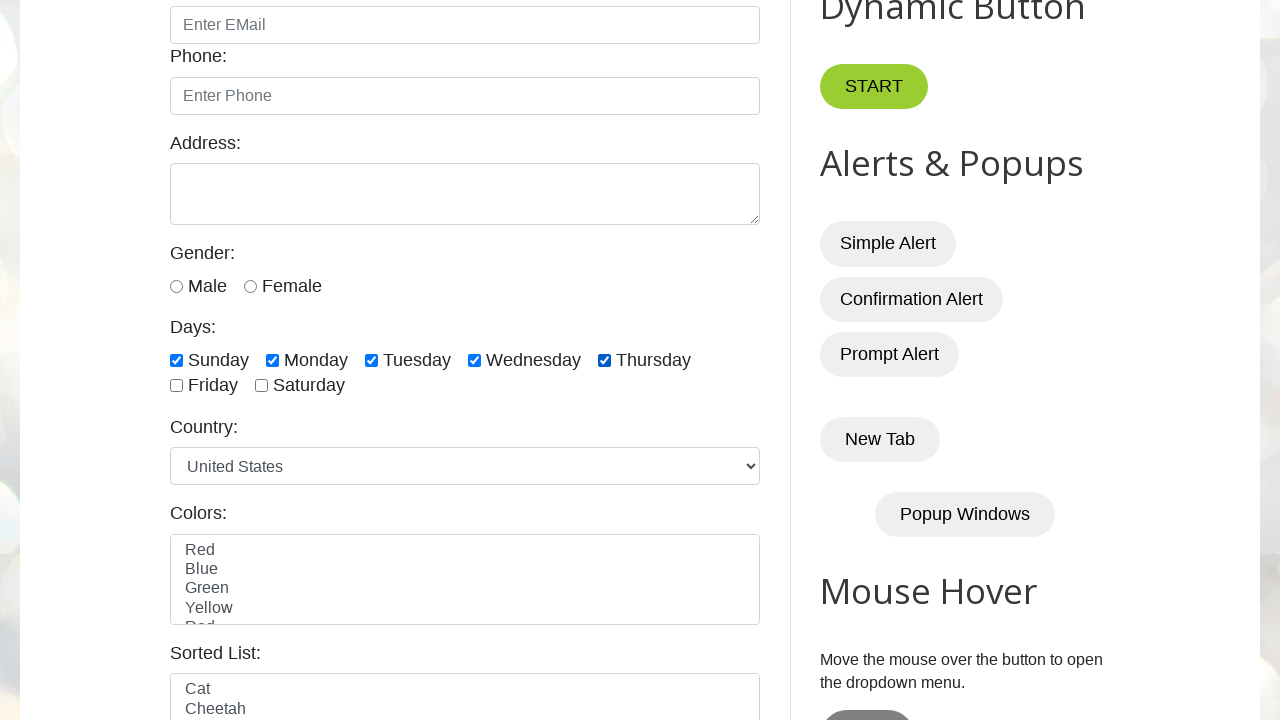

Selected checkbox 6 of 13 at (176, 386) on input[type='checkbox'] >> nth=5
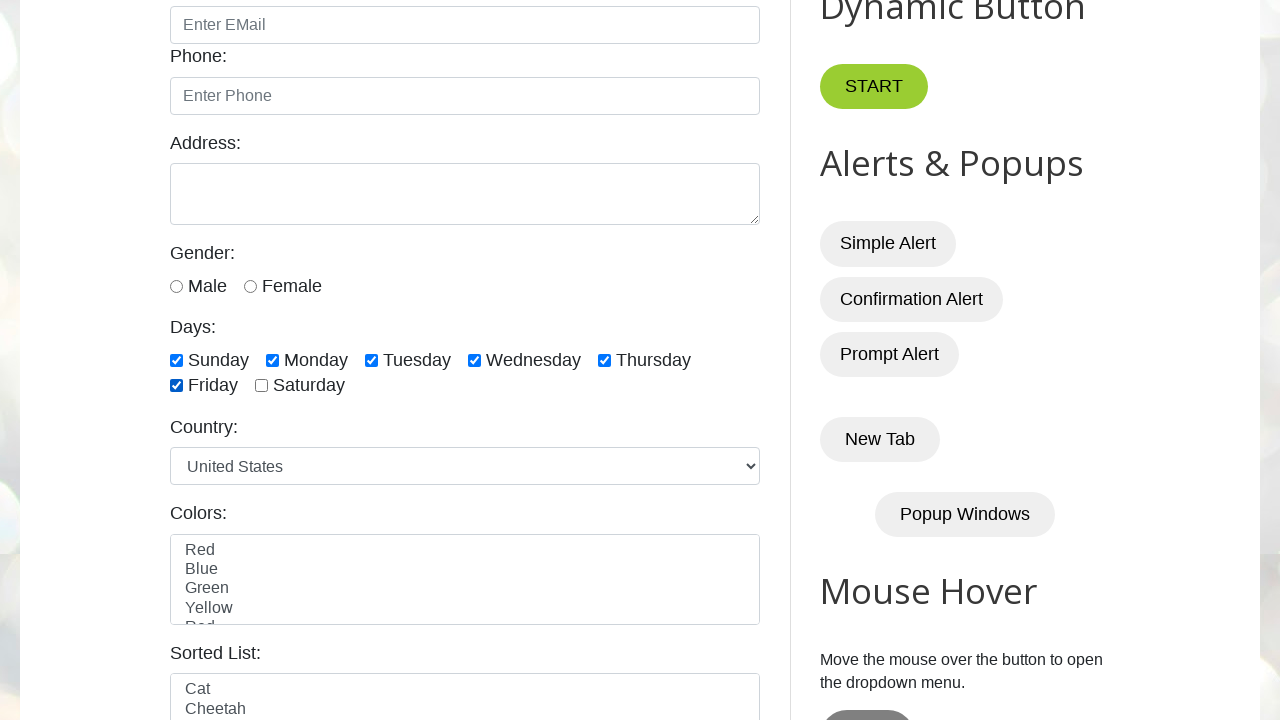

Selected checkbox 7 of 13 at (262, 386) on input[type='checkbox'] >> nth=6
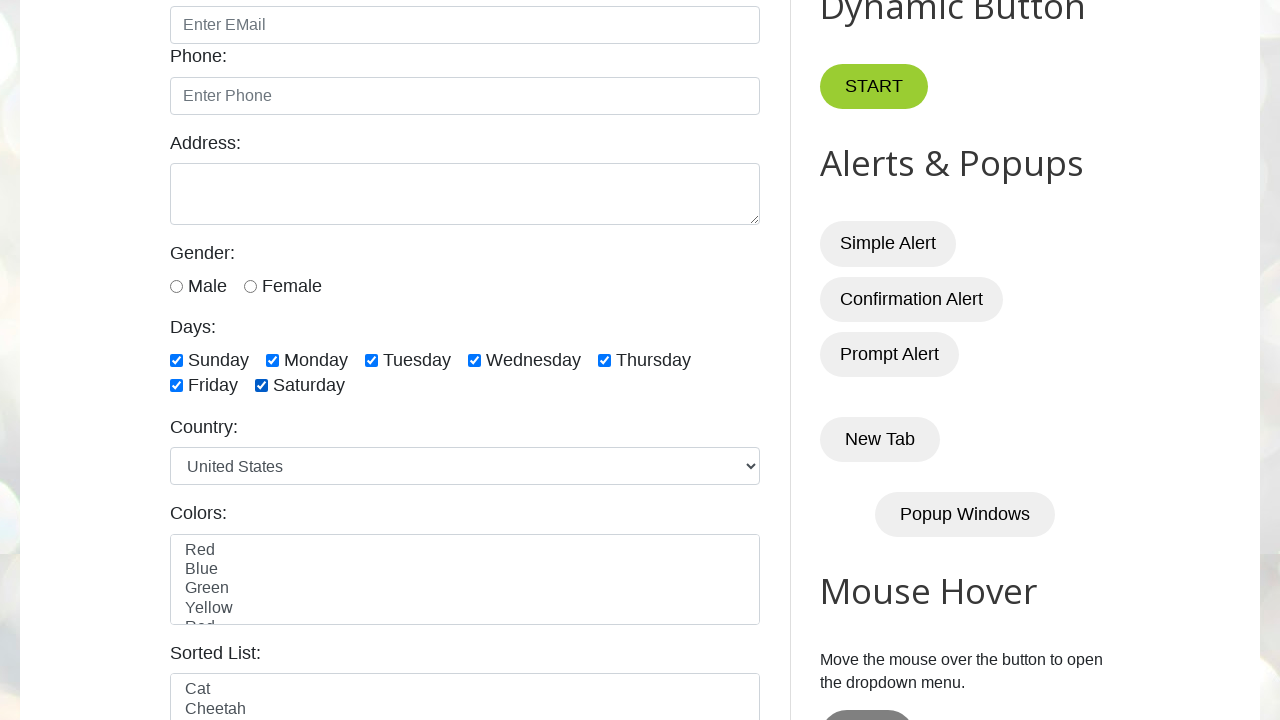

Selected checkbox 8 of 13 at (651, 361) on input[type='checkbox'] >> nth=7
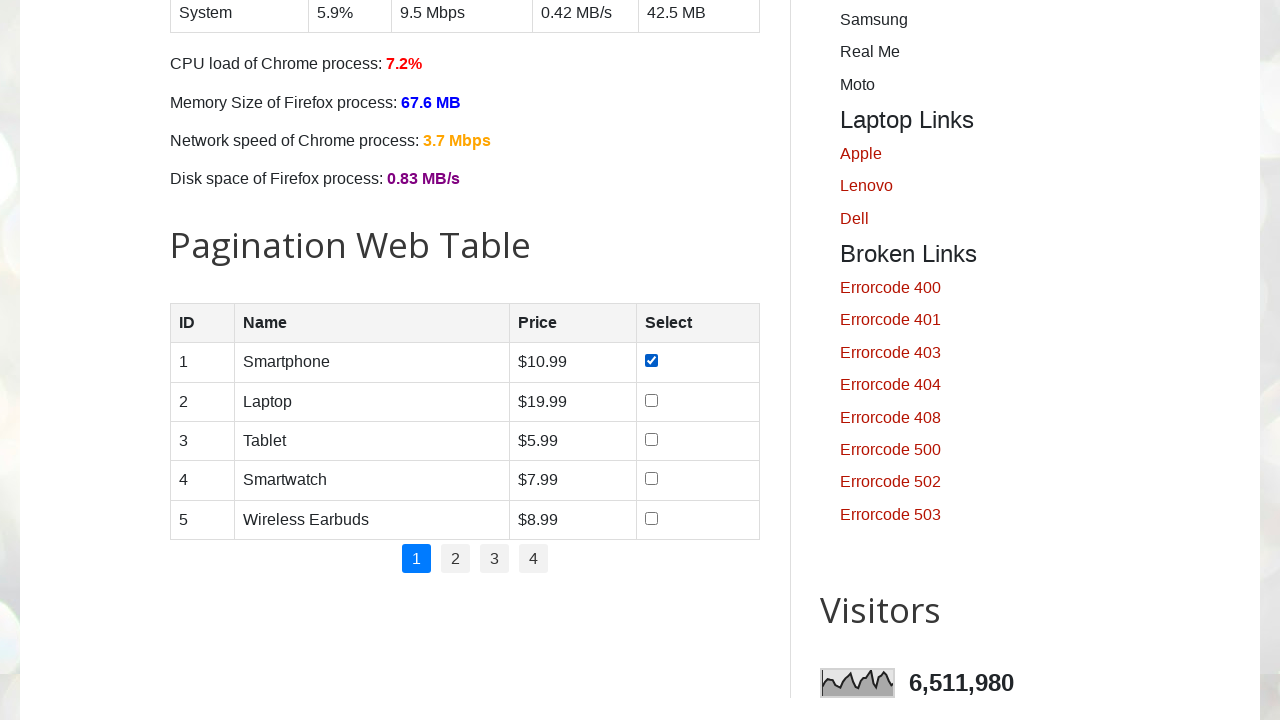

Selected checkbox 9 of 13 at (651, 400) on input[type='checkbox'] >> nth=8
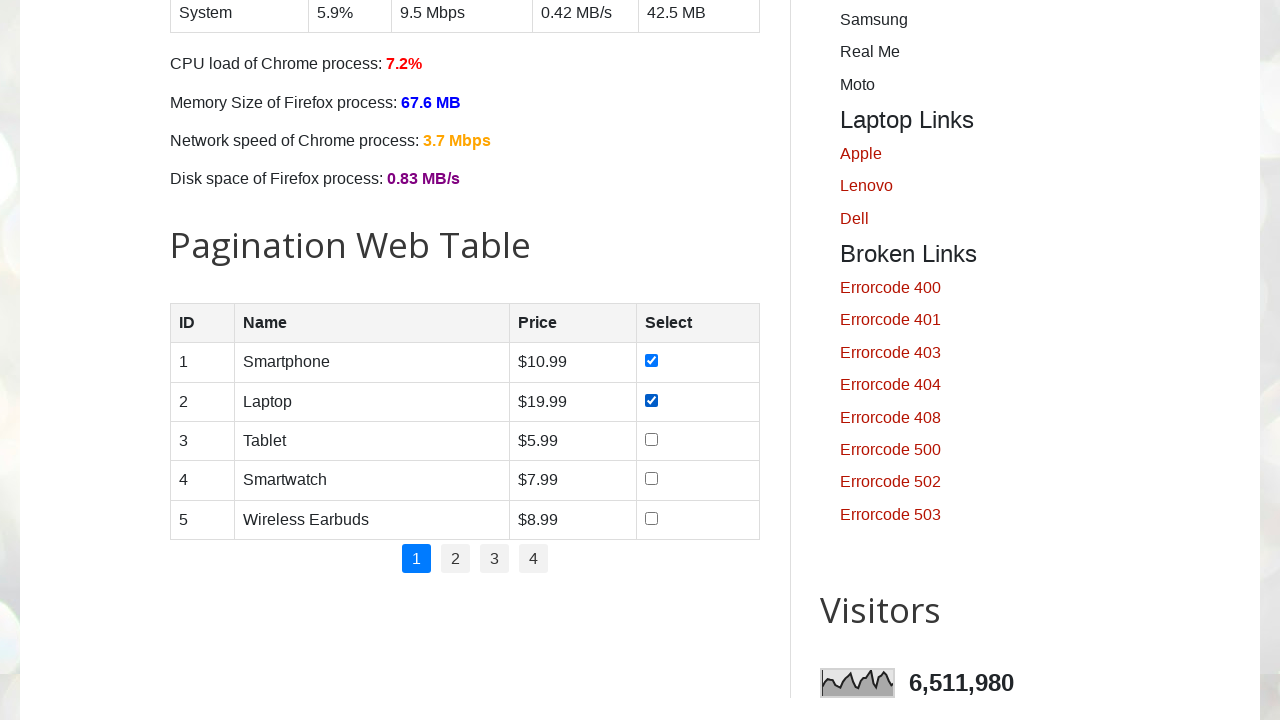

Selected checkbox 10 of 13 at (651, 439) on input[type='checkbox'] >> nth=9
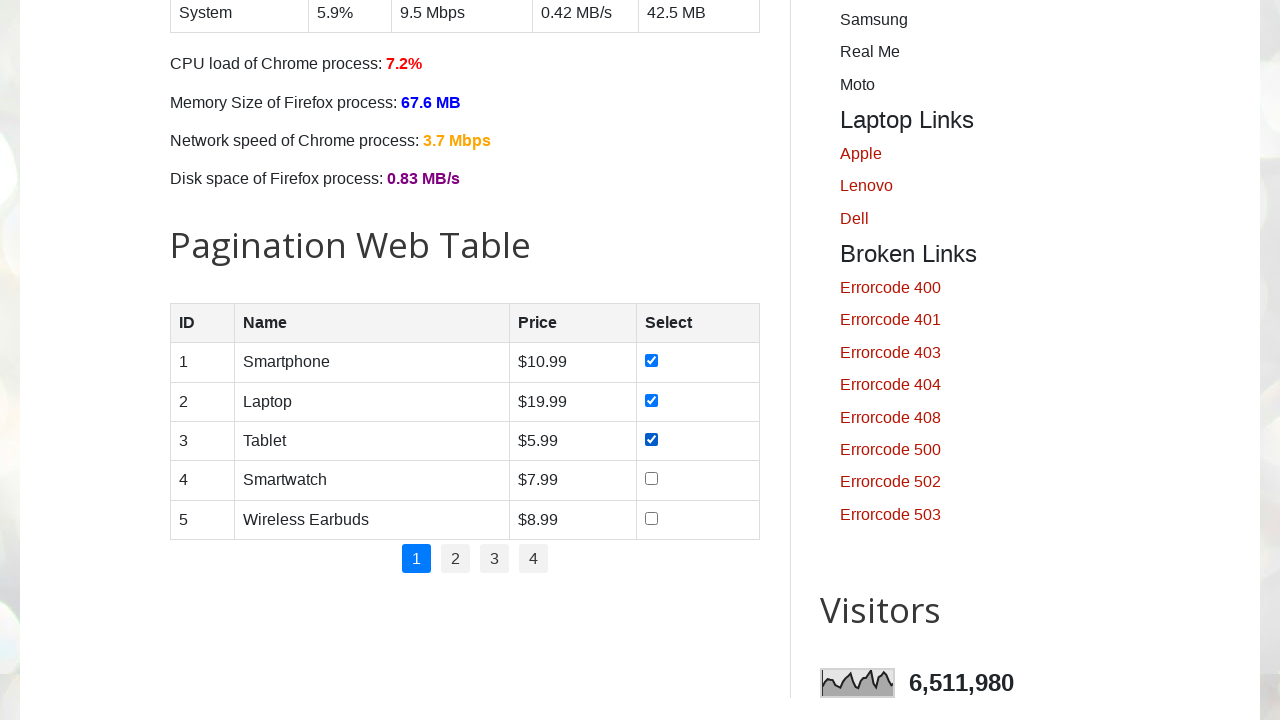

Selected checkbox 11 of 13 at (651, 479) on input[type='checkbox'] >> nth=10
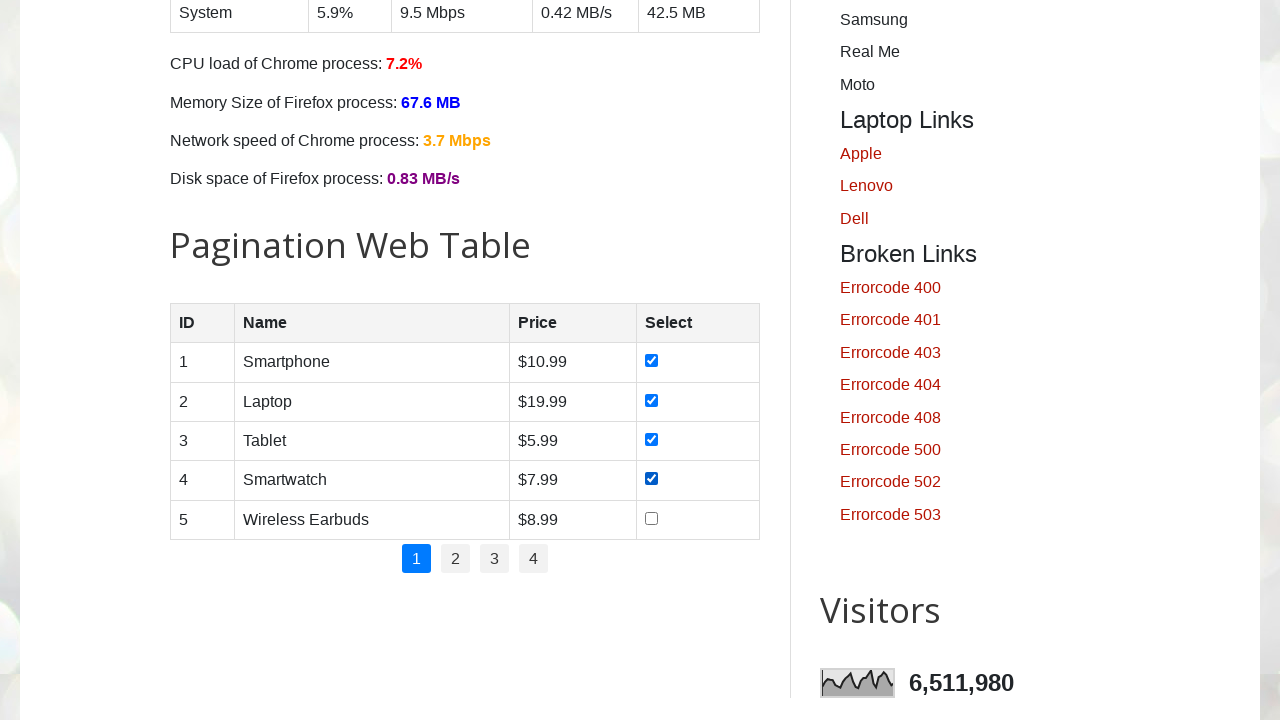

Selected checkbox 12 of 13 at (651, 518) on input[type='checkbox'] >> nth=11
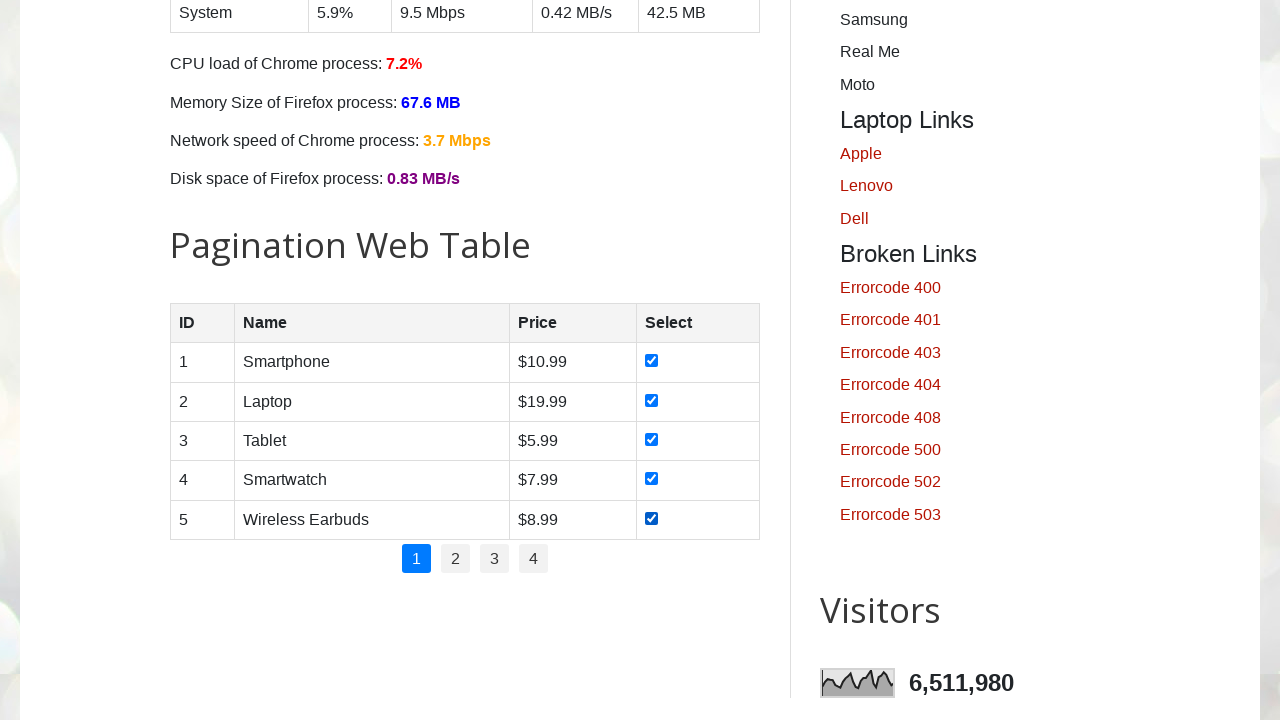

Selected checkbox 13 of 13 at (674, 361) on input[type='checkbox'] >> nth=12
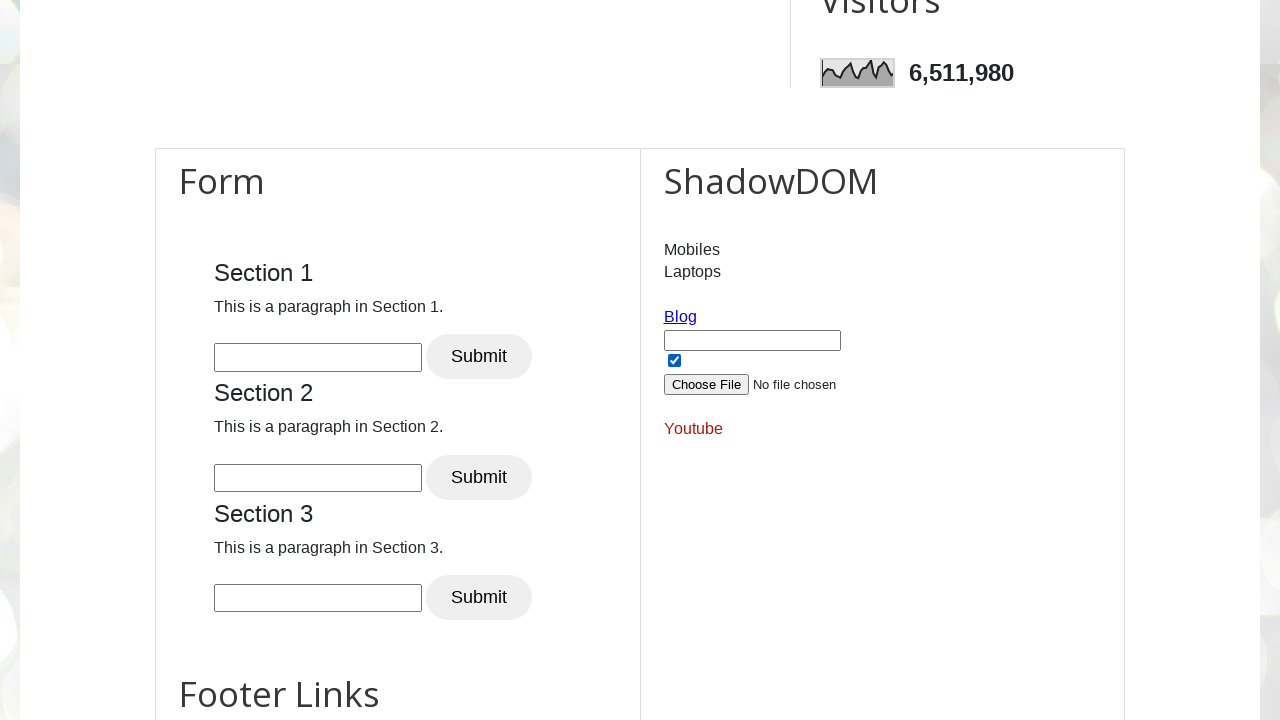

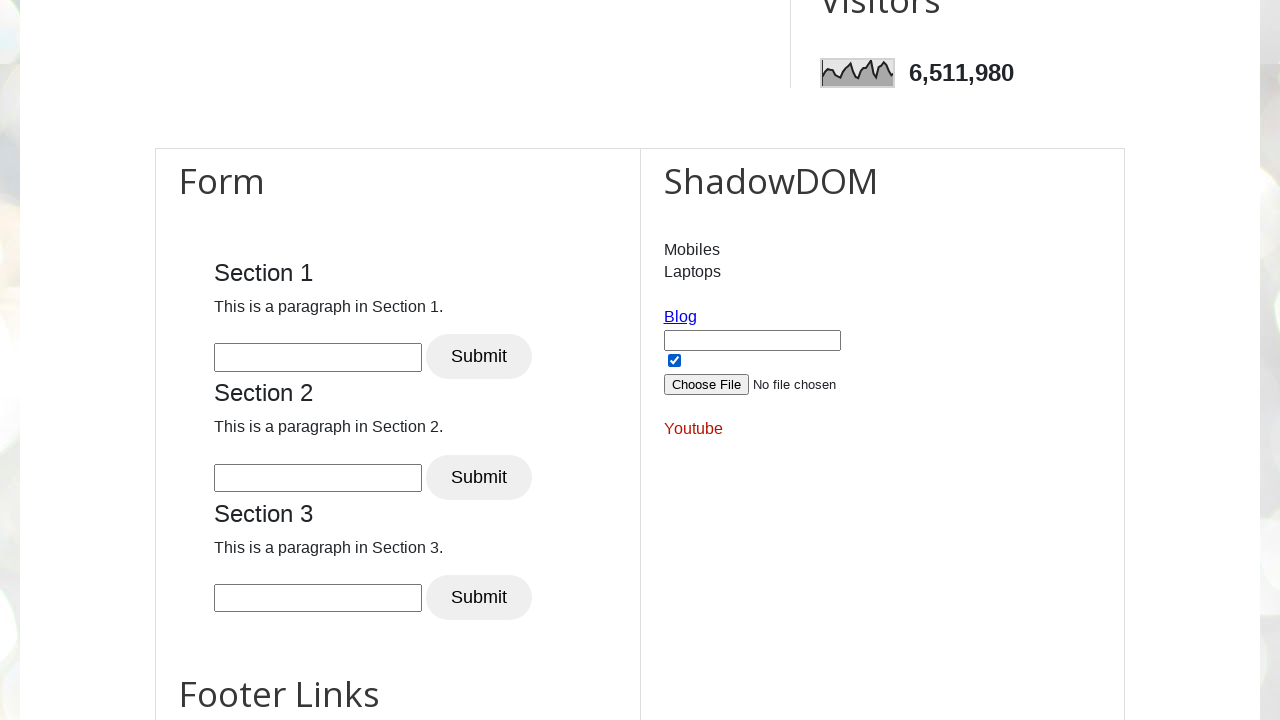